Tests scrolling functionality on a mortgage calculator website by scrolling down the page, scrolling to a share button element, clicking it, and then scrolling back up.

Starting URL: https://www.mortgagecalculator.org

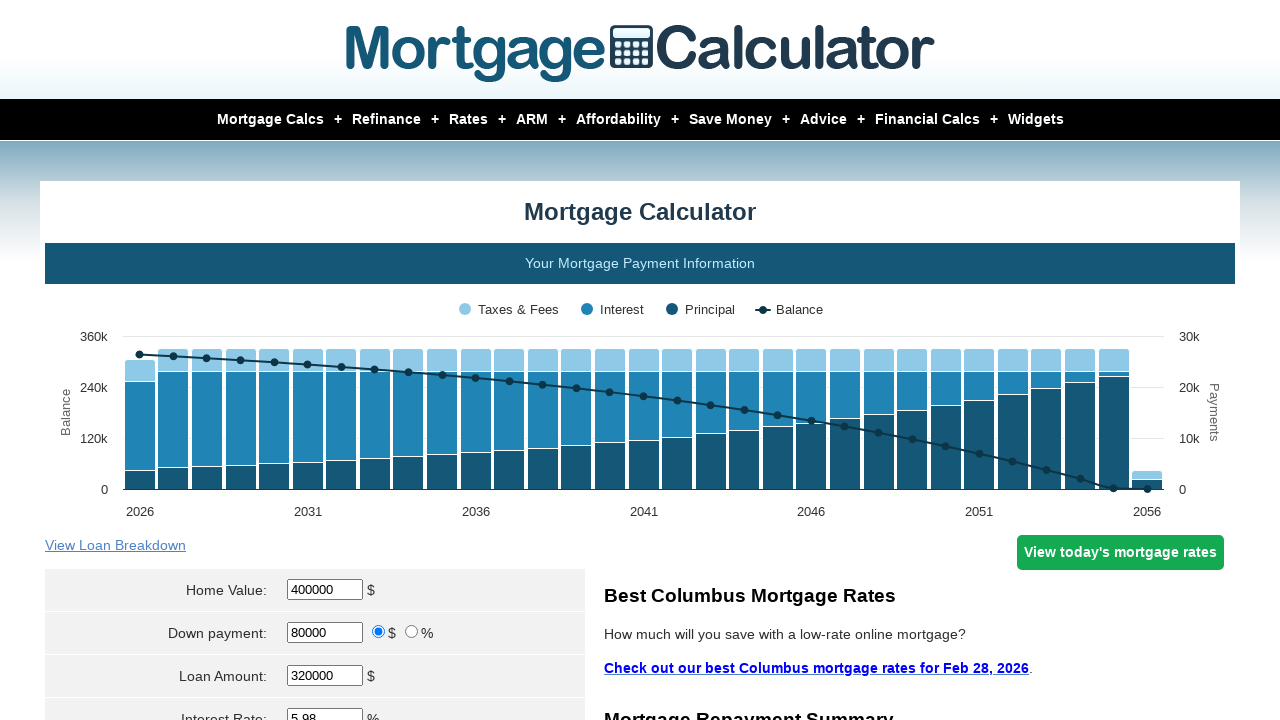

Scrolled down to pixel position 800
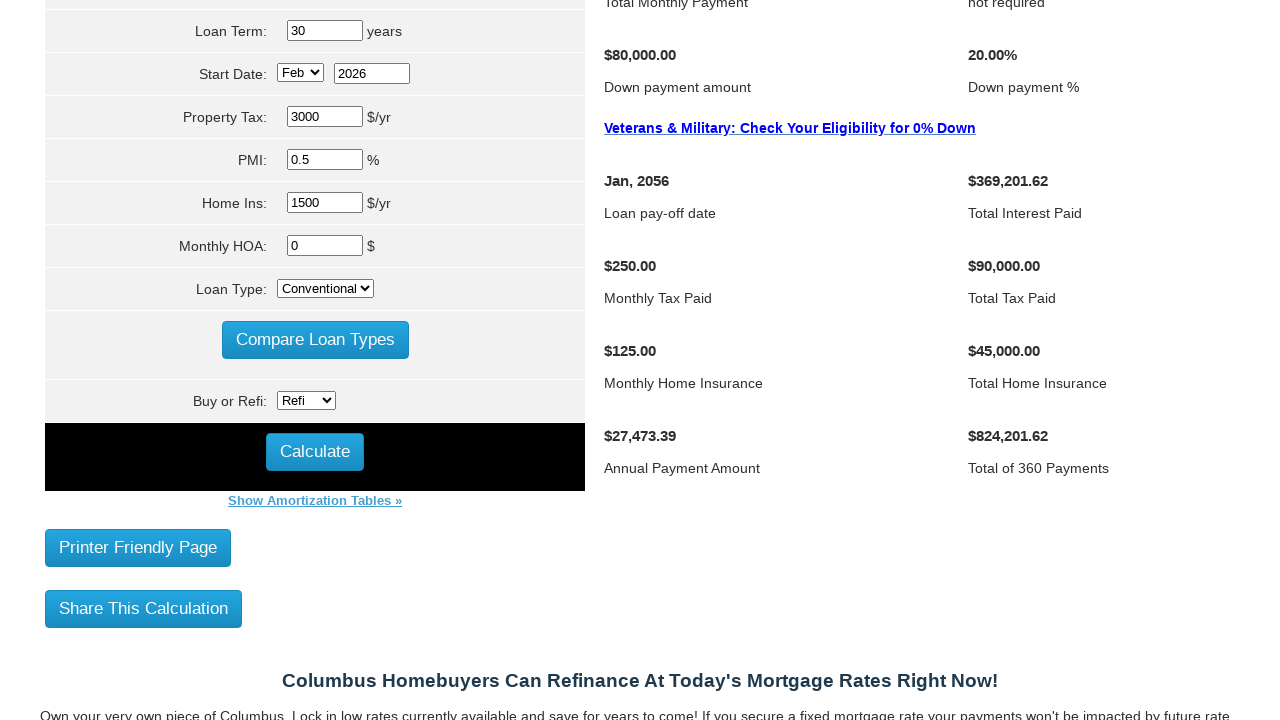

Waited 1000ms for scroll to complete
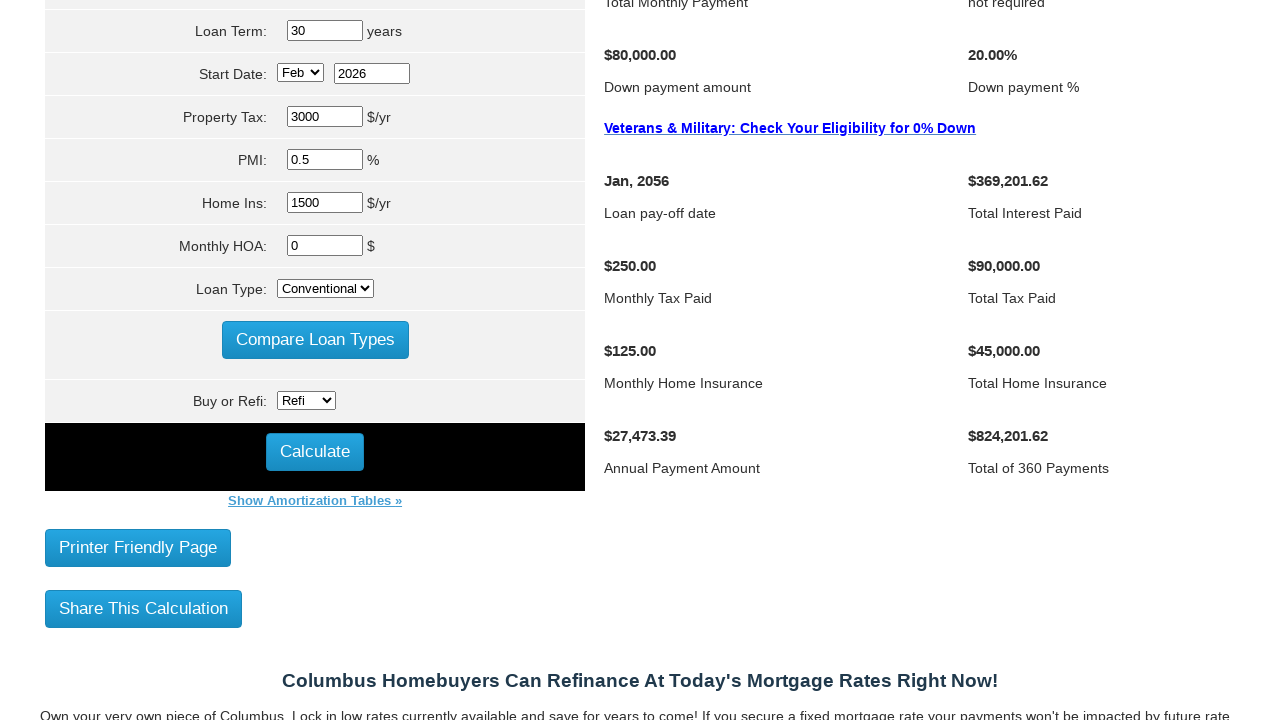

Located share button element
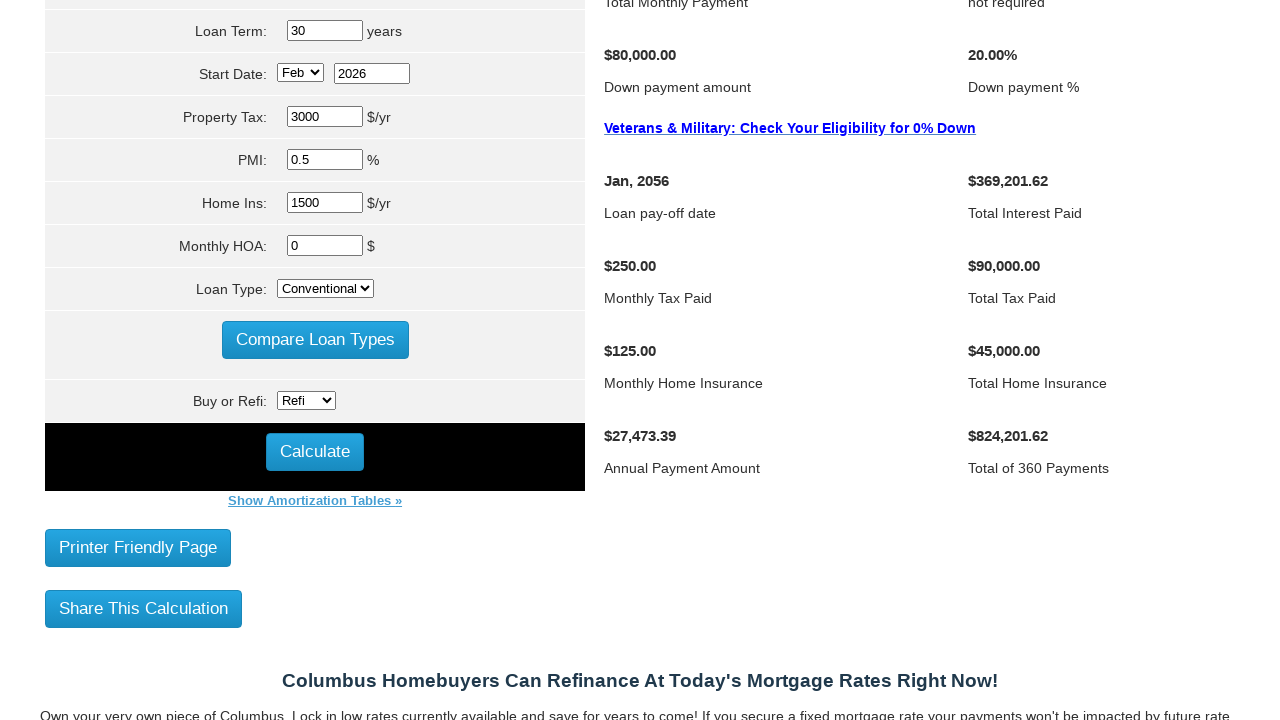

Scrolled share button into view
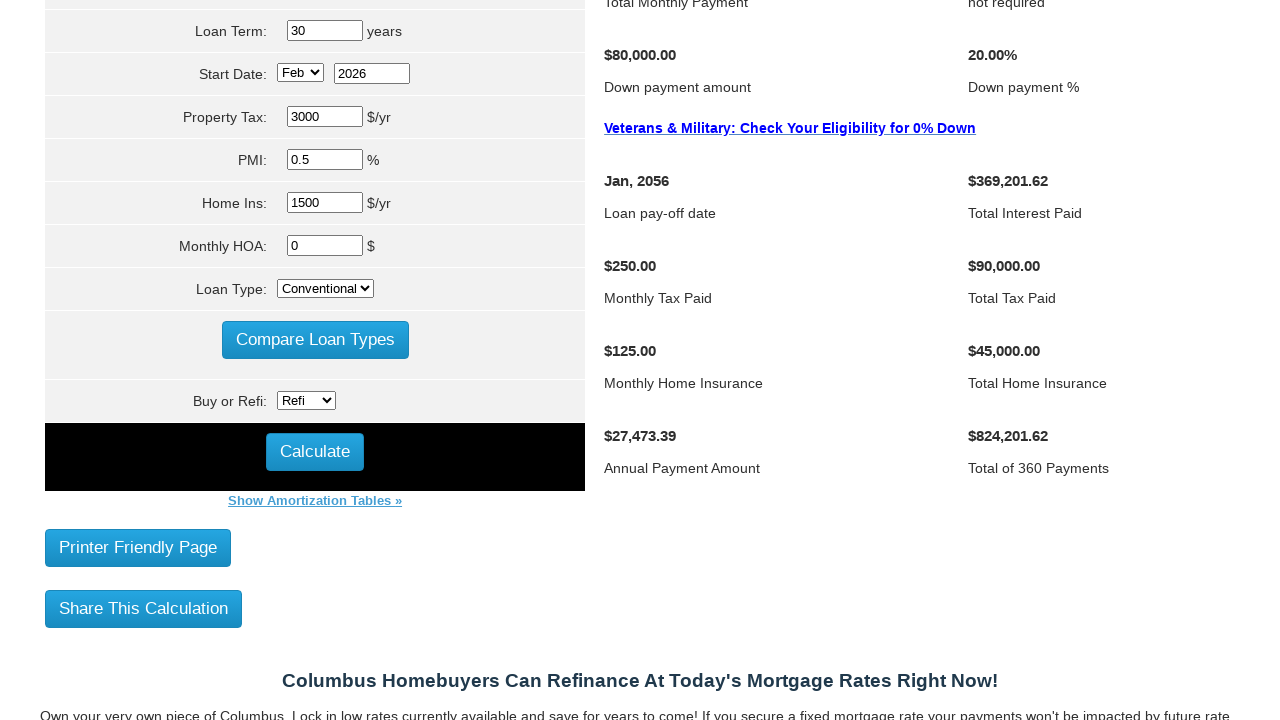

Waited 1000ms for scroll to complete
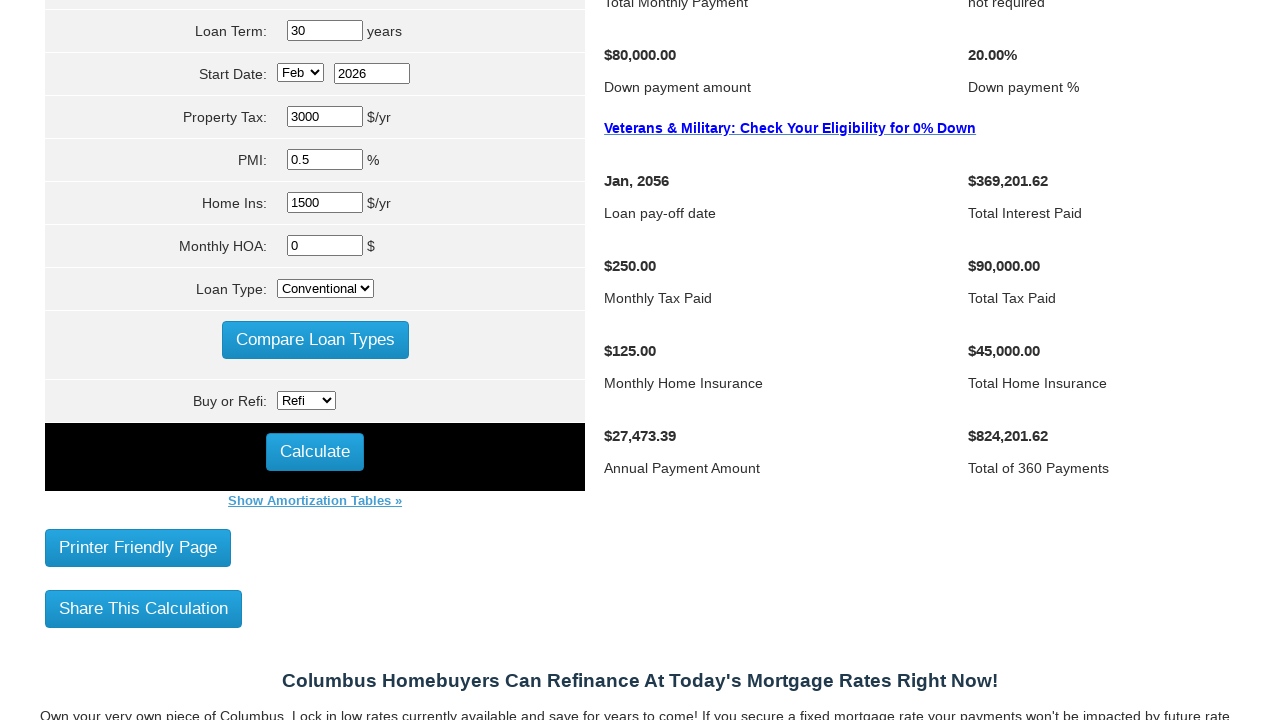

Clicked share button to share calculation at (144, 608) on xpath=//*[@id='share_button']
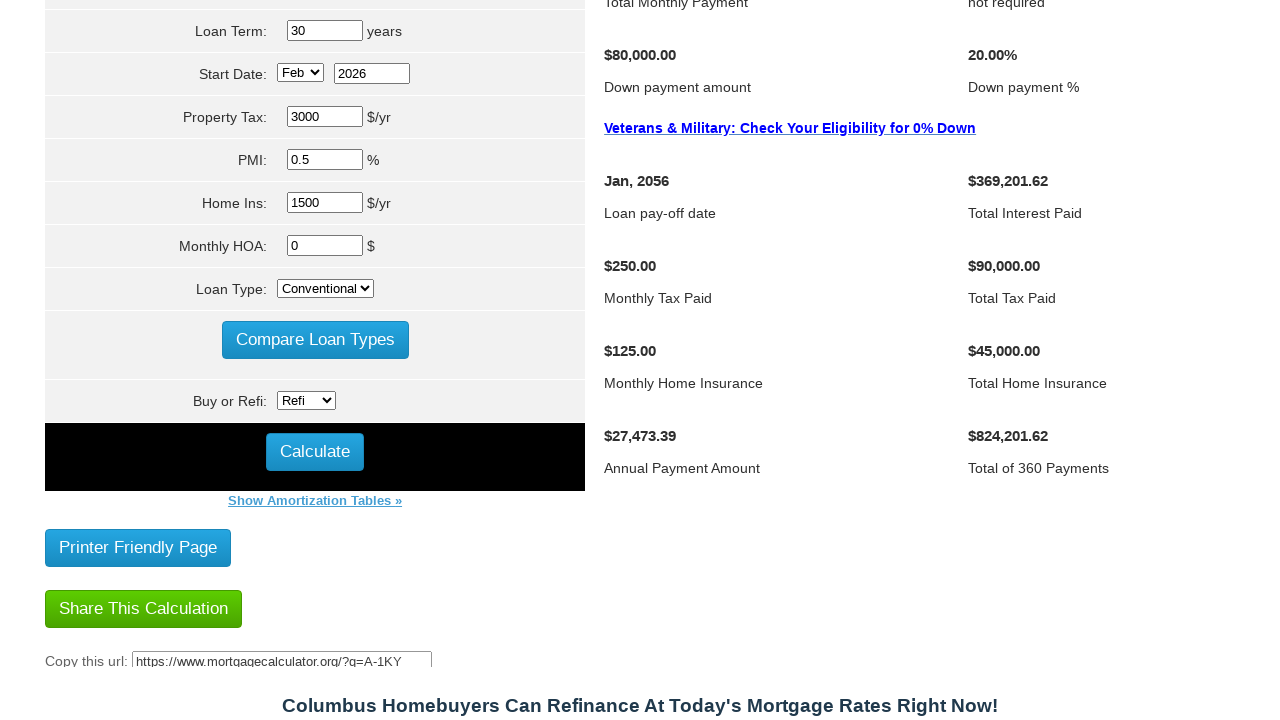

Waited 1000ms for share action to complete
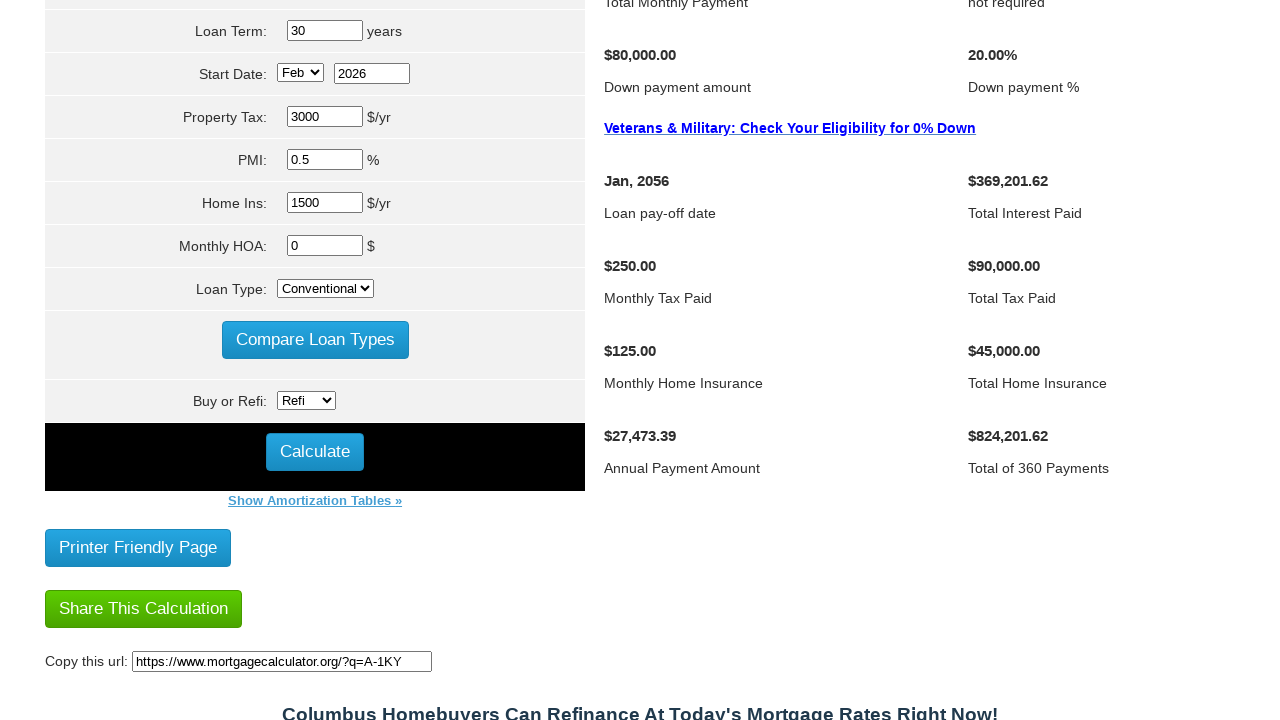

Scrolled back up 400 pixels
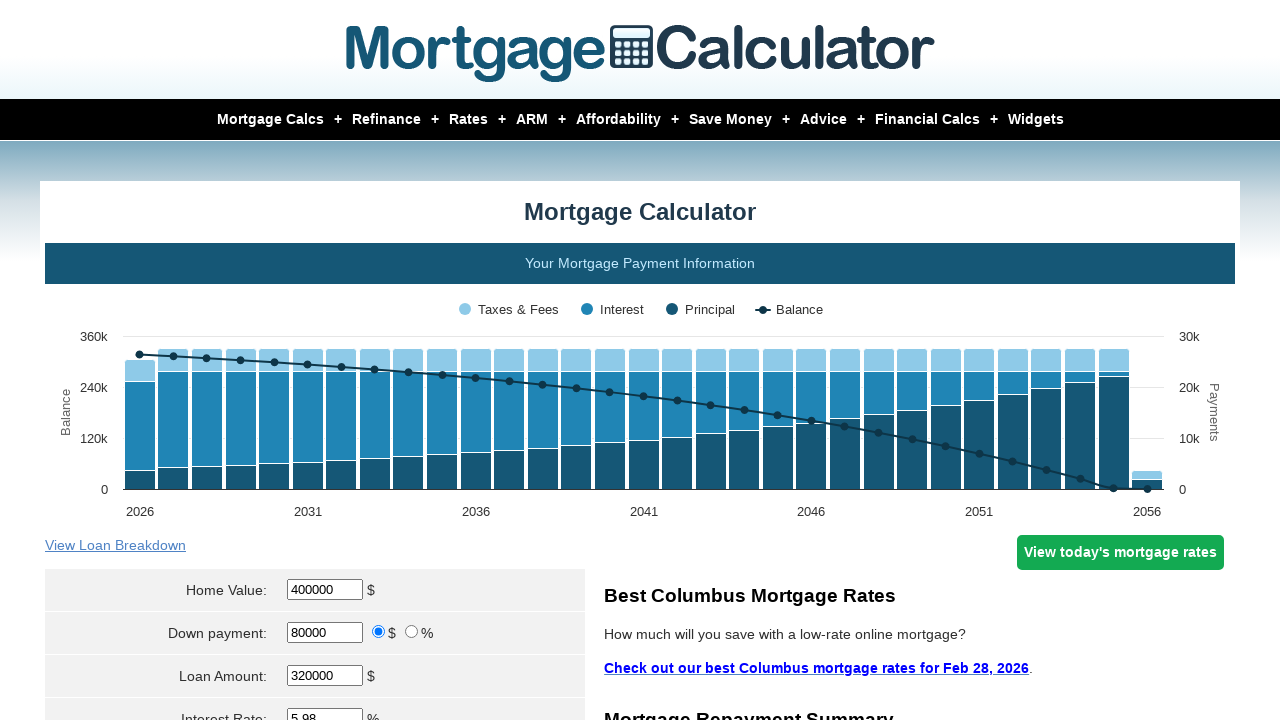

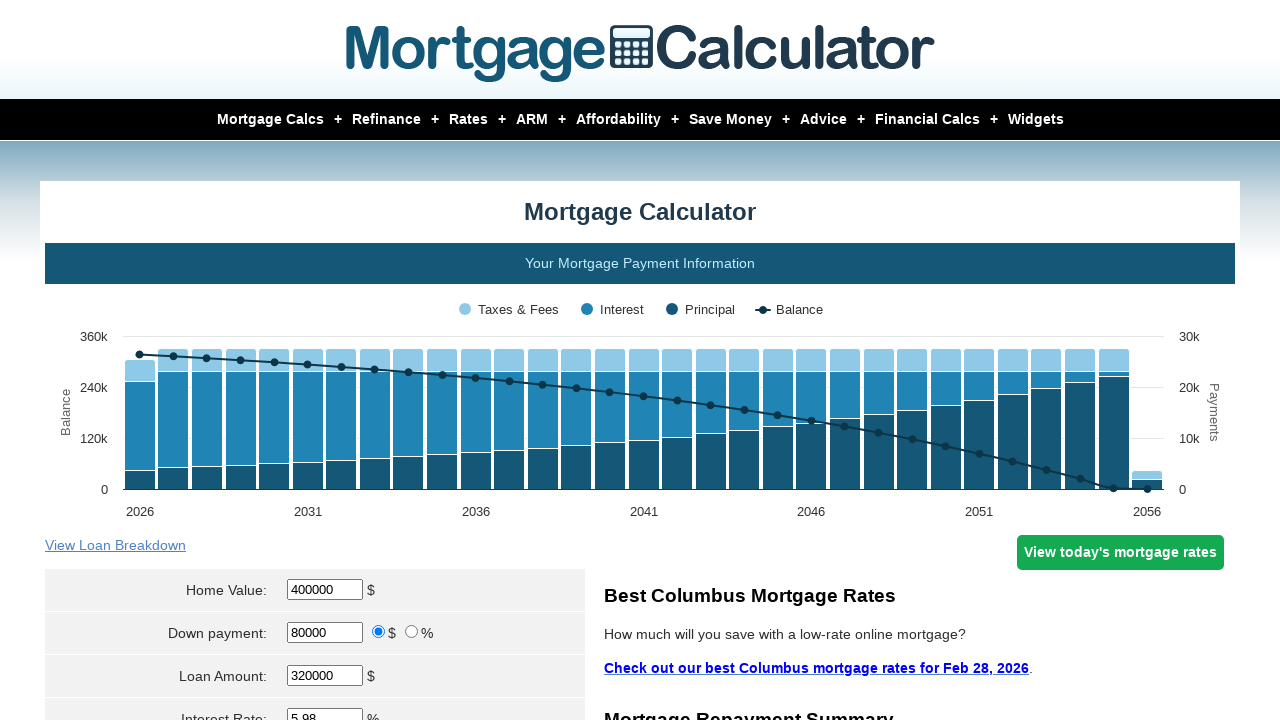